Navigates to the Selenium website and scrolls to the News section using JavaScript scroll functionality

Starting URL: https://www.selenium.dev/

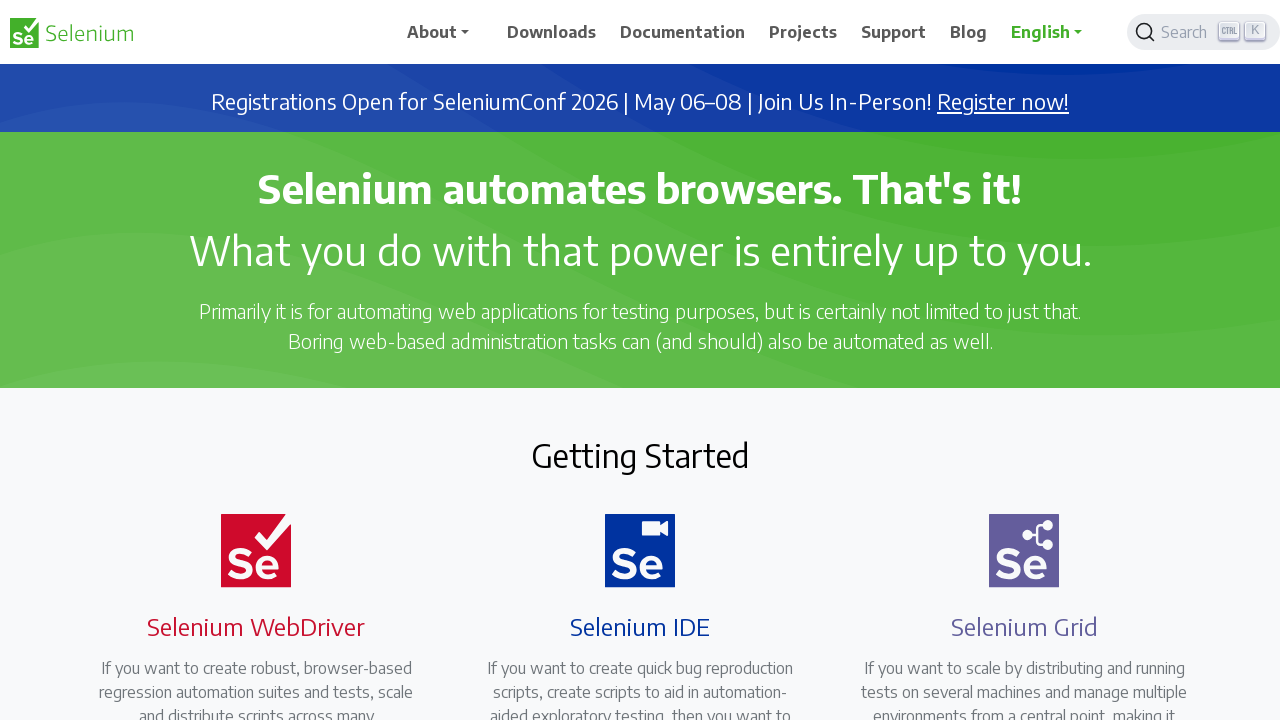

Located News heading element using XPath selector
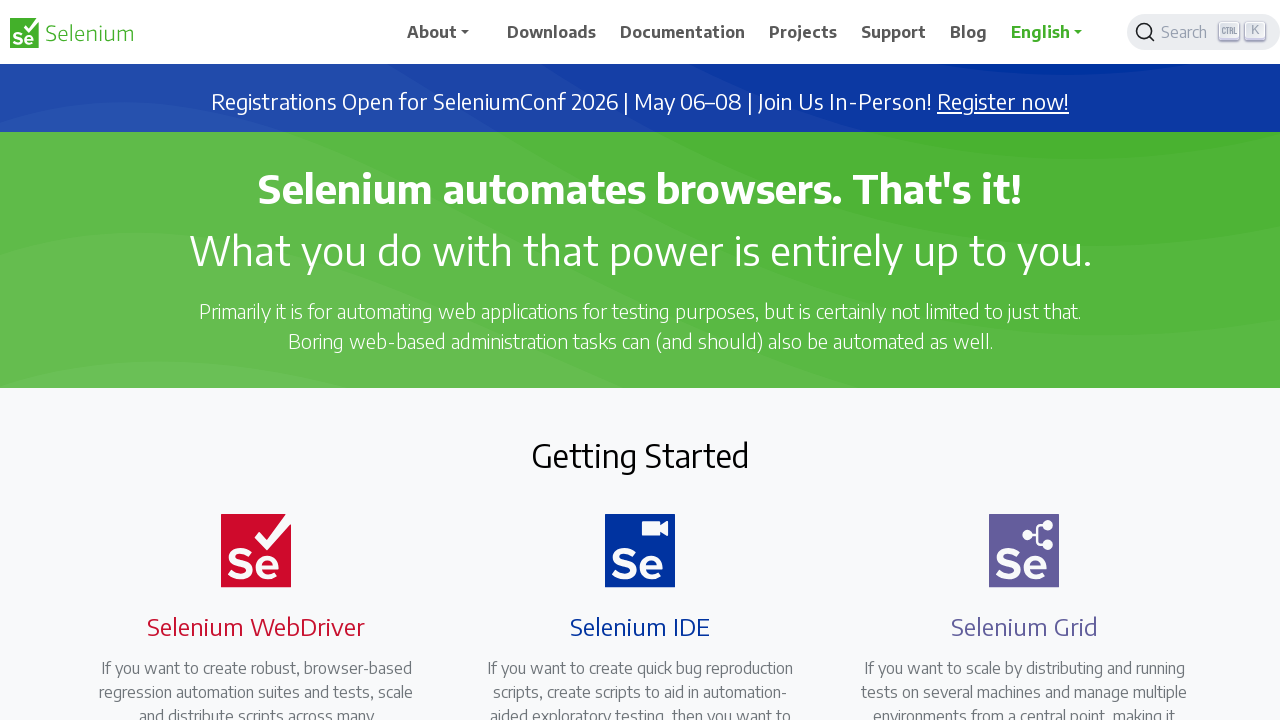

Scrolled to News section using scroll_into_view_if_needed()
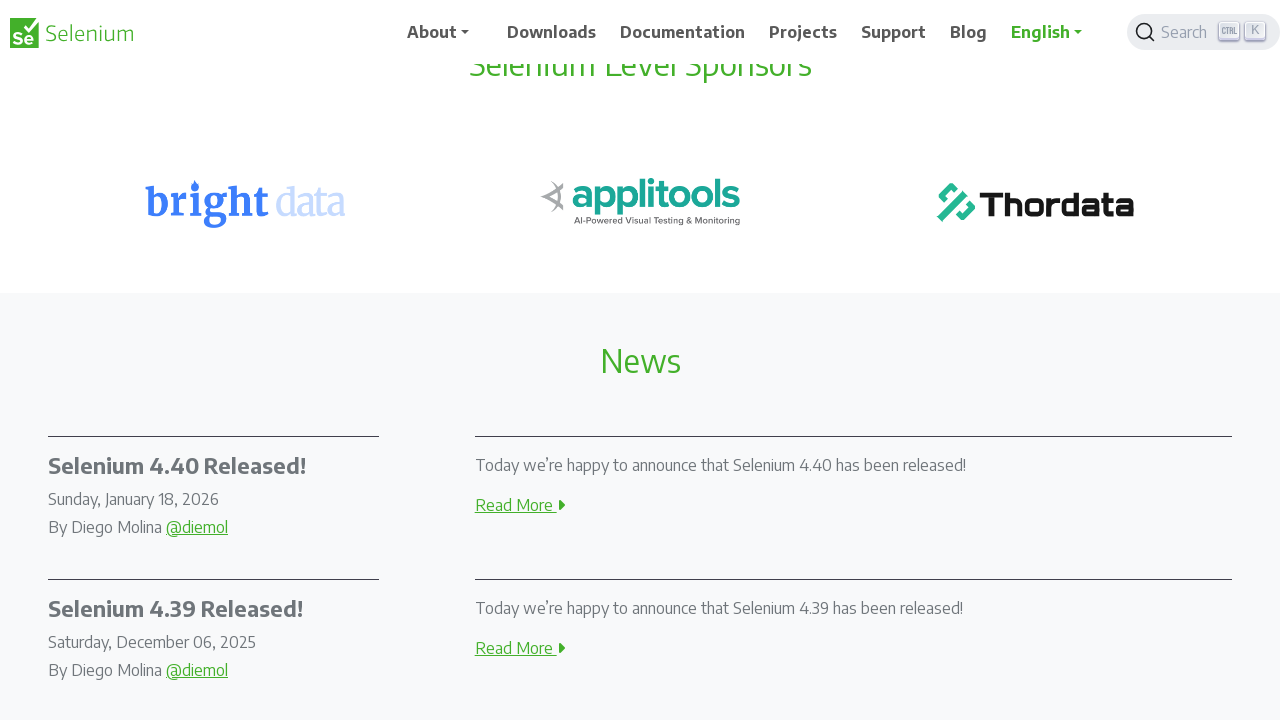

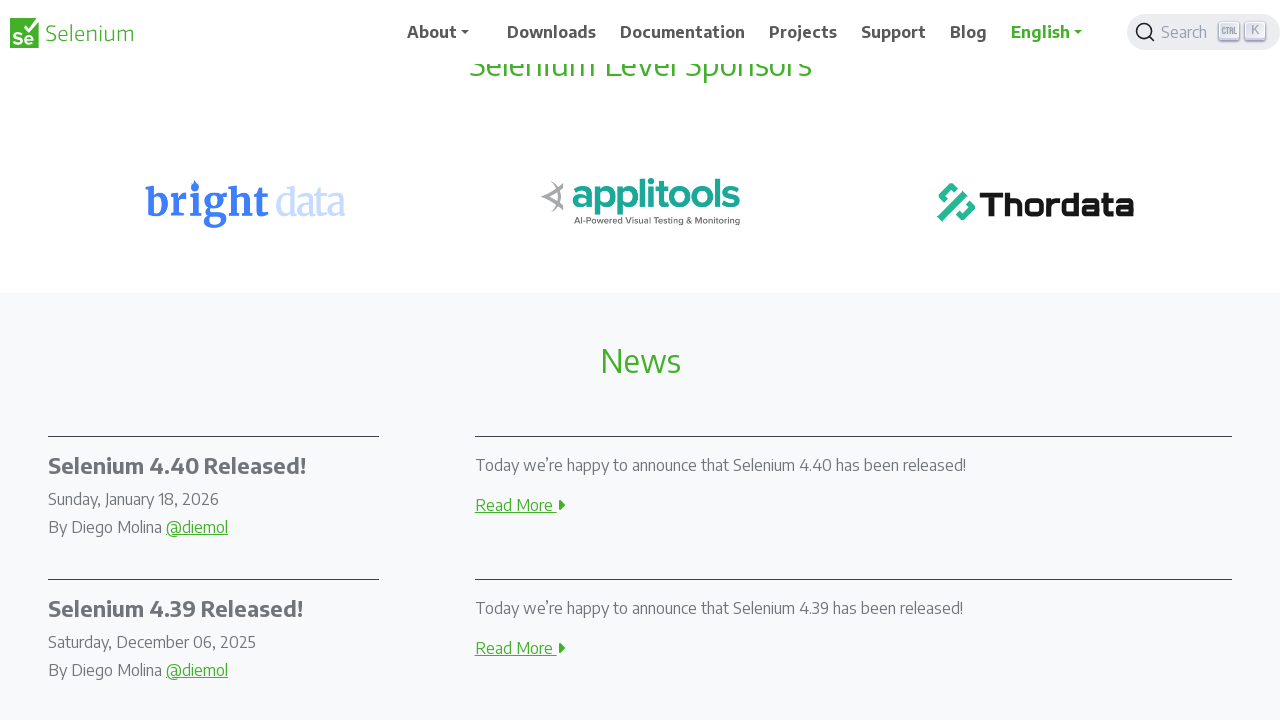